Navigates to a sports prediction game website and verifies that the prediction table content is loaded and visible.

Starting URL: https://www.playsport.cc/predictgame.php?allianceid=1&gameday=yesterday

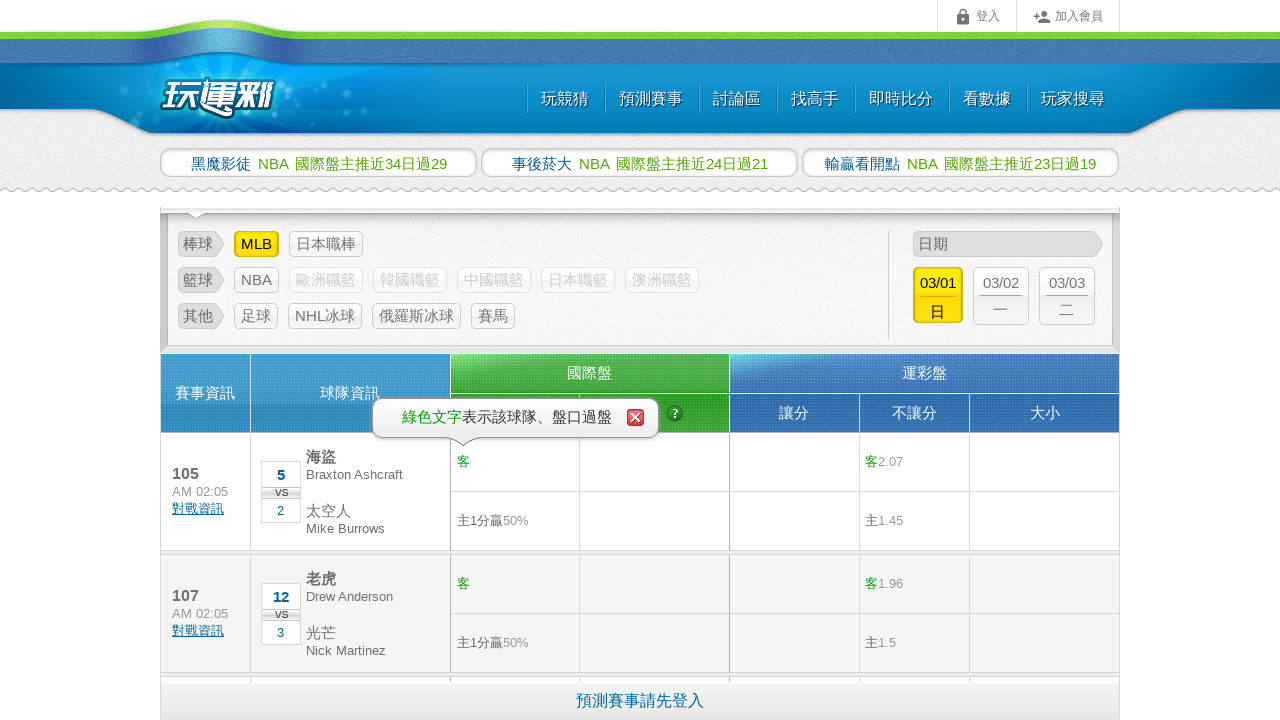

Navigated to sports prediction game website
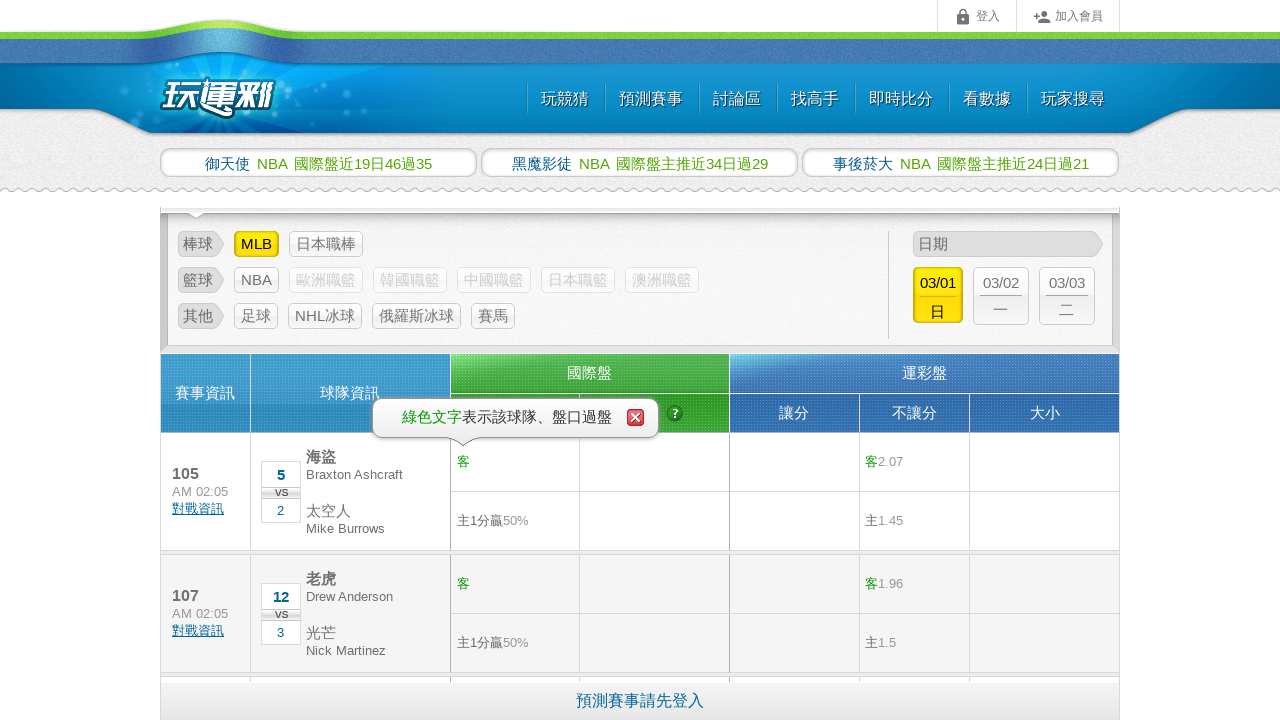

Prediction table content loaded and visible
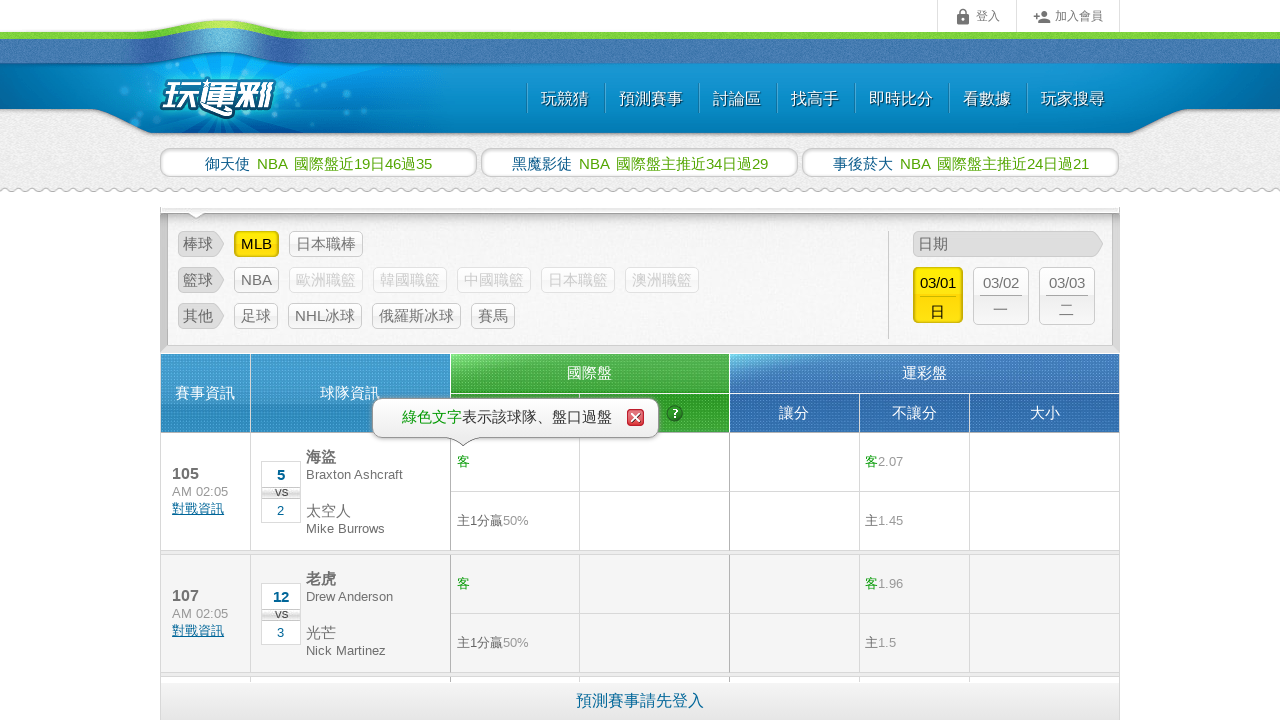

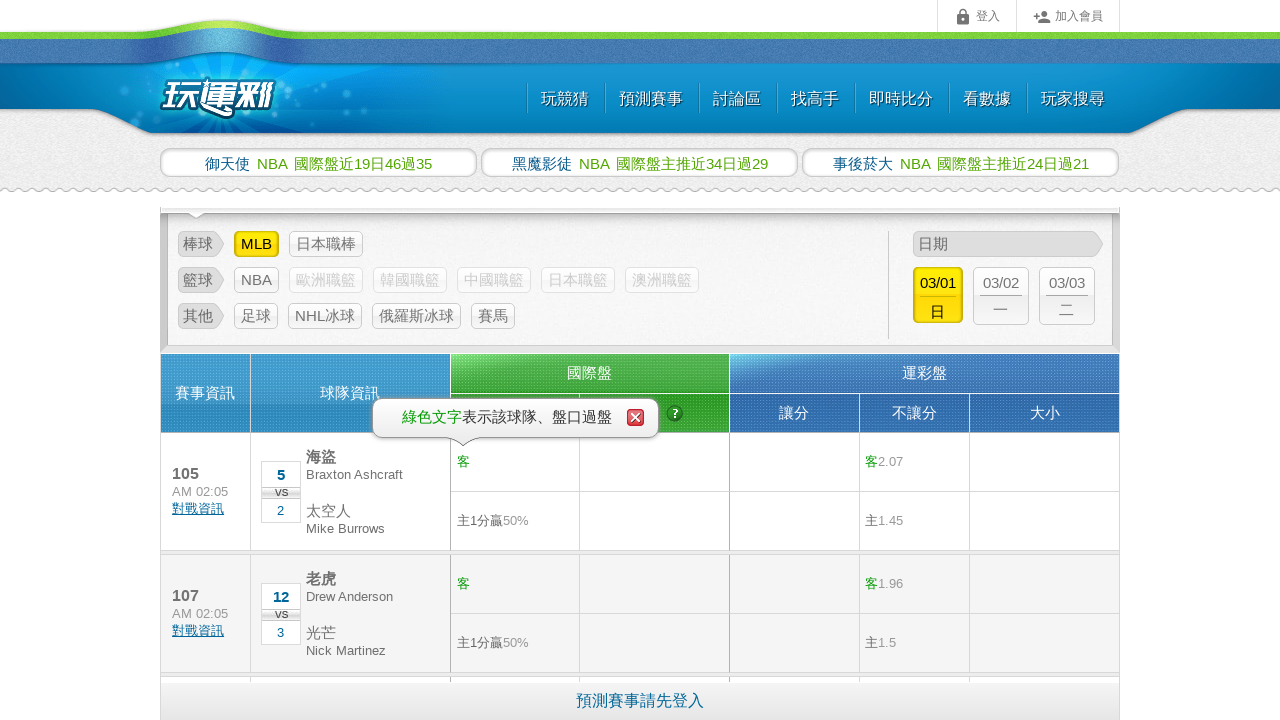